Tests radio button and checkbox selection on a form, iterating through options to select specific values

Starting URL: http://echoecho.com/htmlforms10.htm

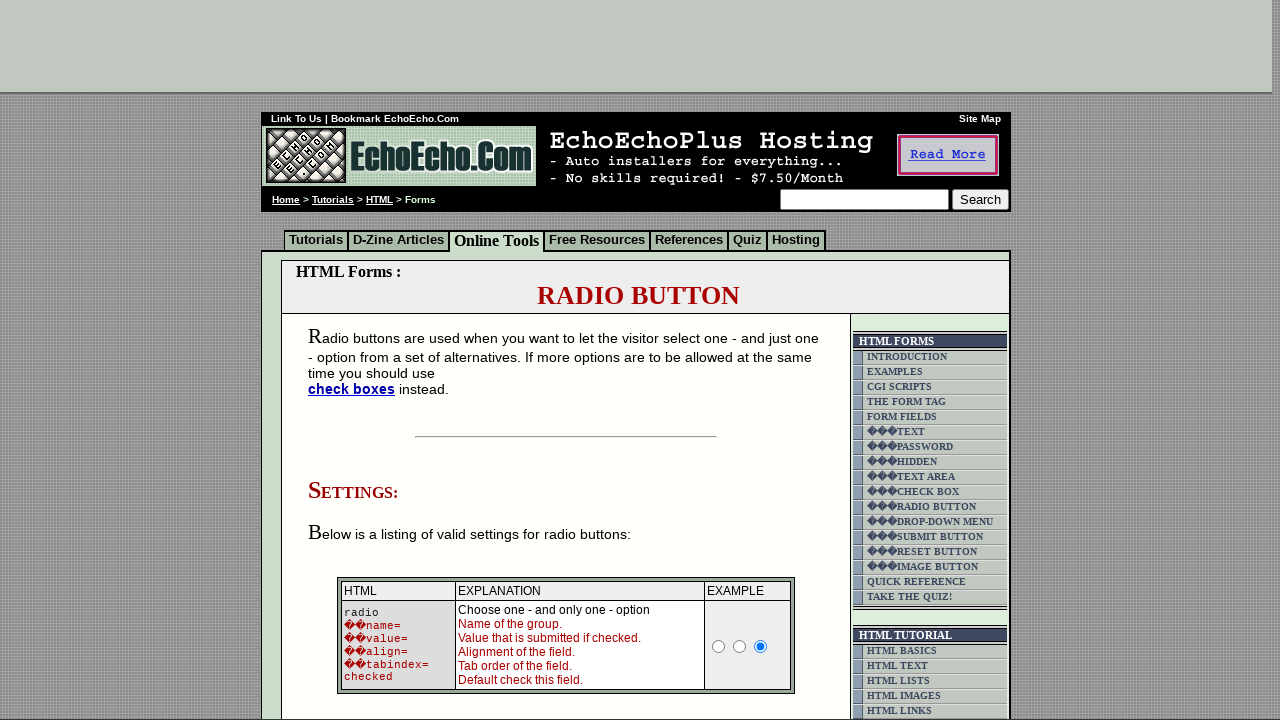

Clicked Cheese checkbox at (356, 360) on input[value='Cheese']
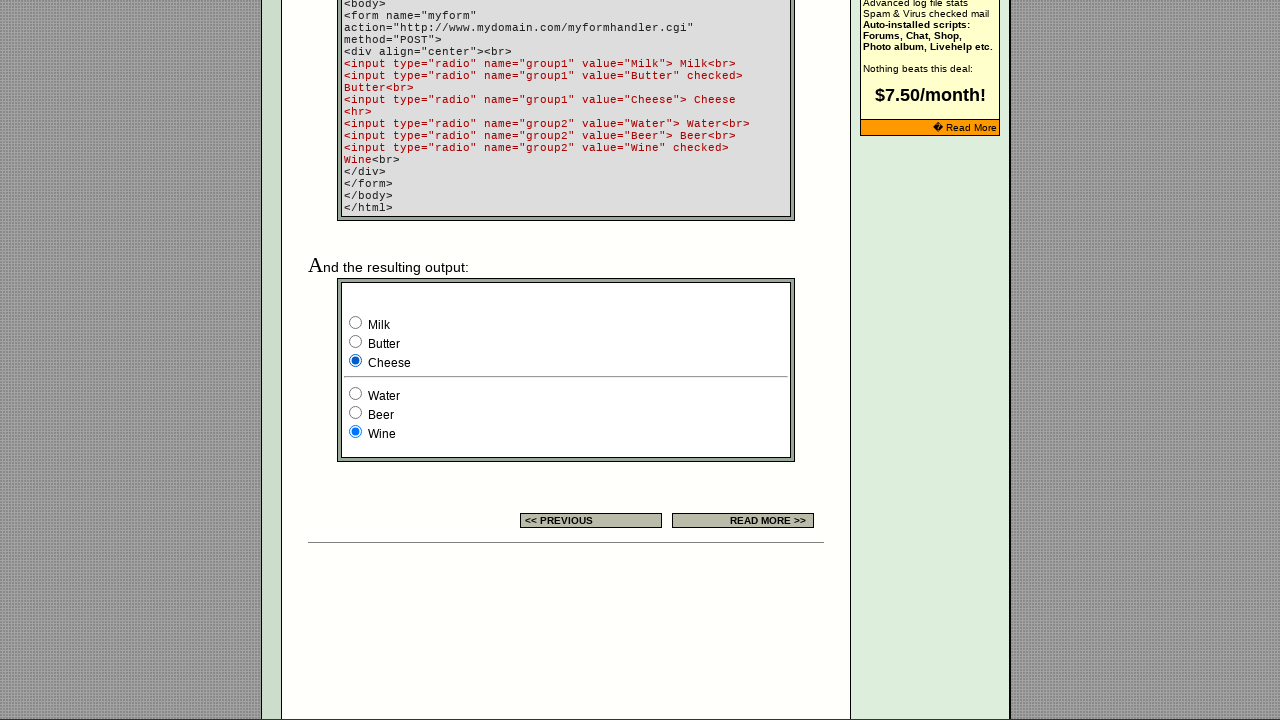

Clicked Water checkbox at (356, 394) on input[value='Water']
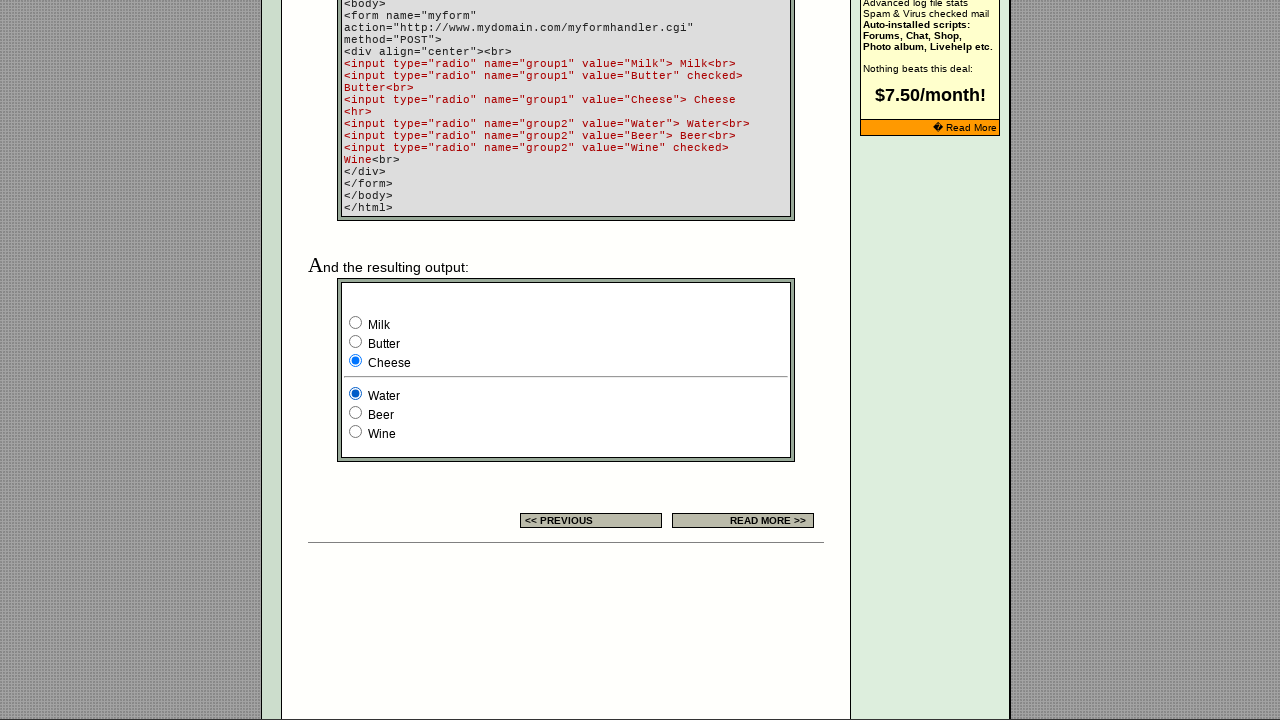

Clicked Milk checkbox at (356, 322) on input[value='Milk']
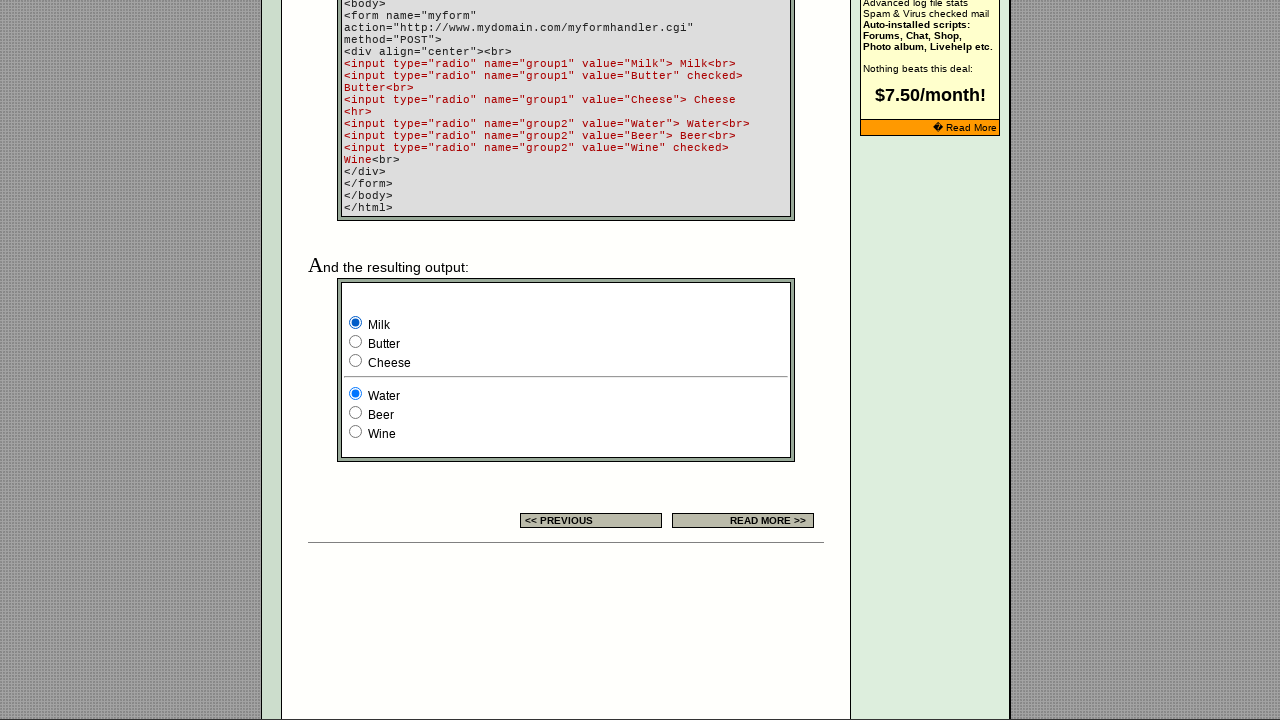

Selected Cheese radio button at (356, 360) on input[name='group1'] >> nth=2
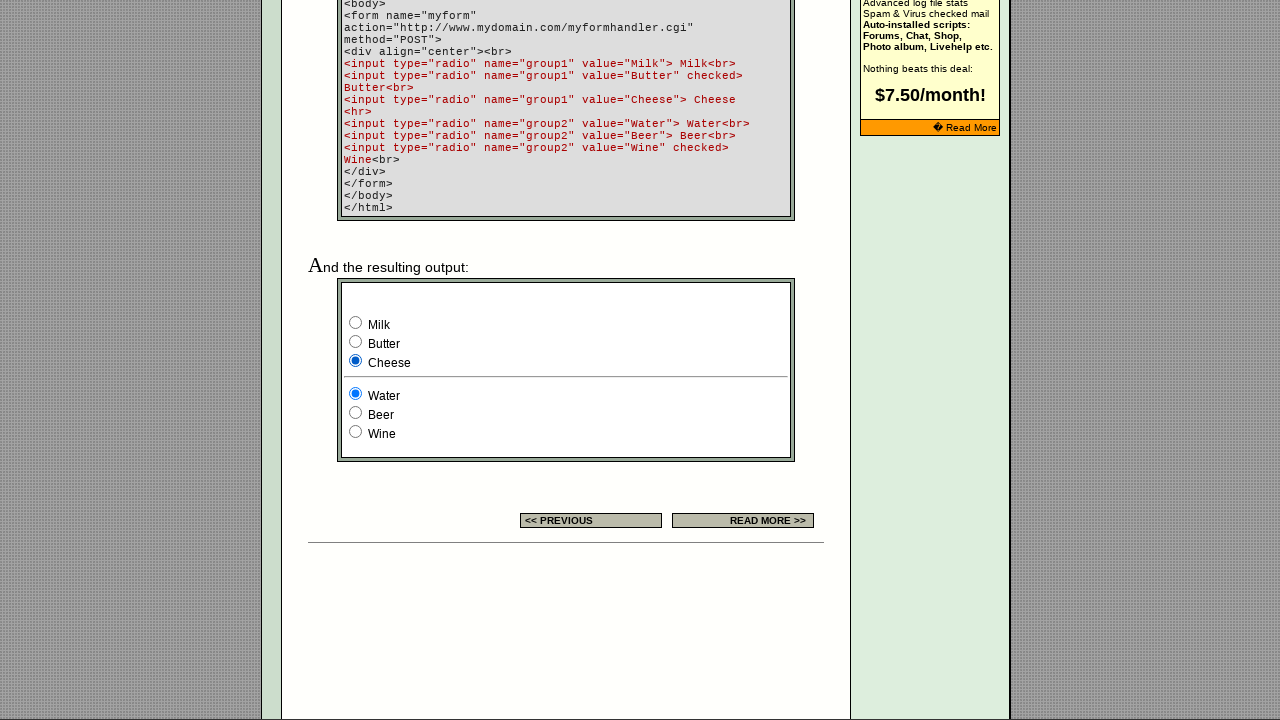

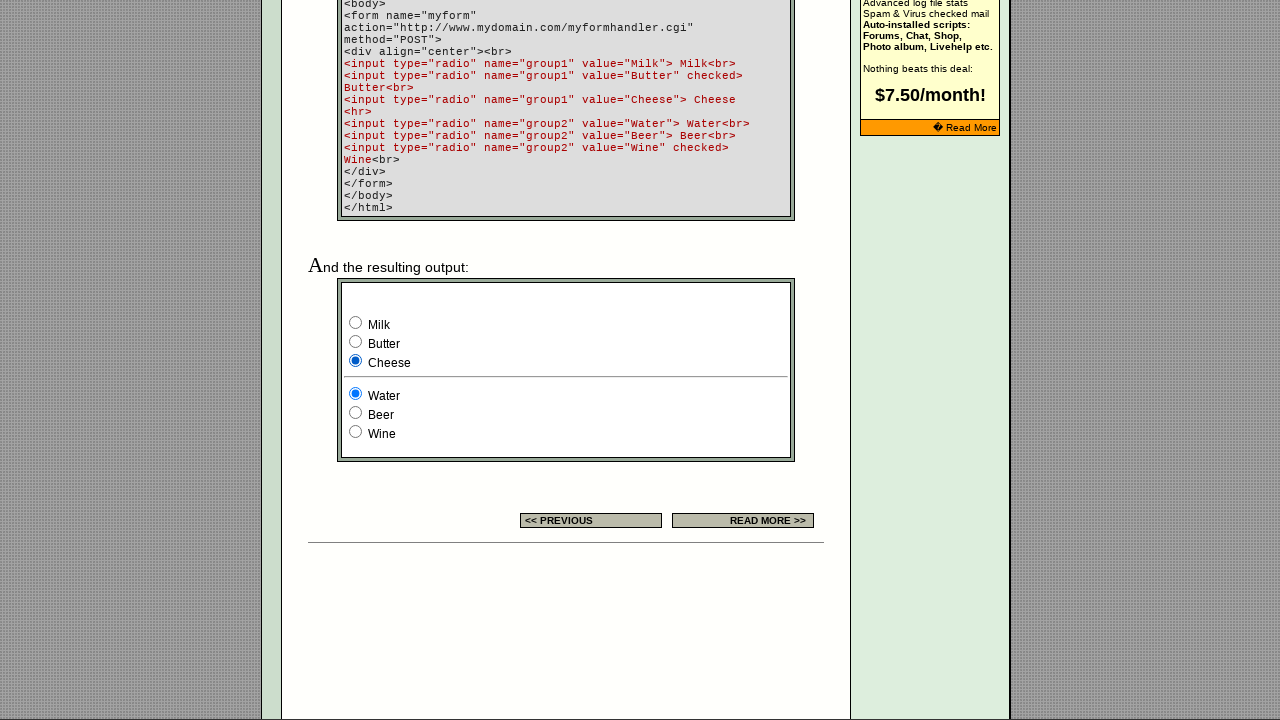